Tests drag and drop functionality on jQuery UI demo by dragging an element and dropping it onto a target element within an iframe

Starting URL: https://jqueryui.com/droppable/

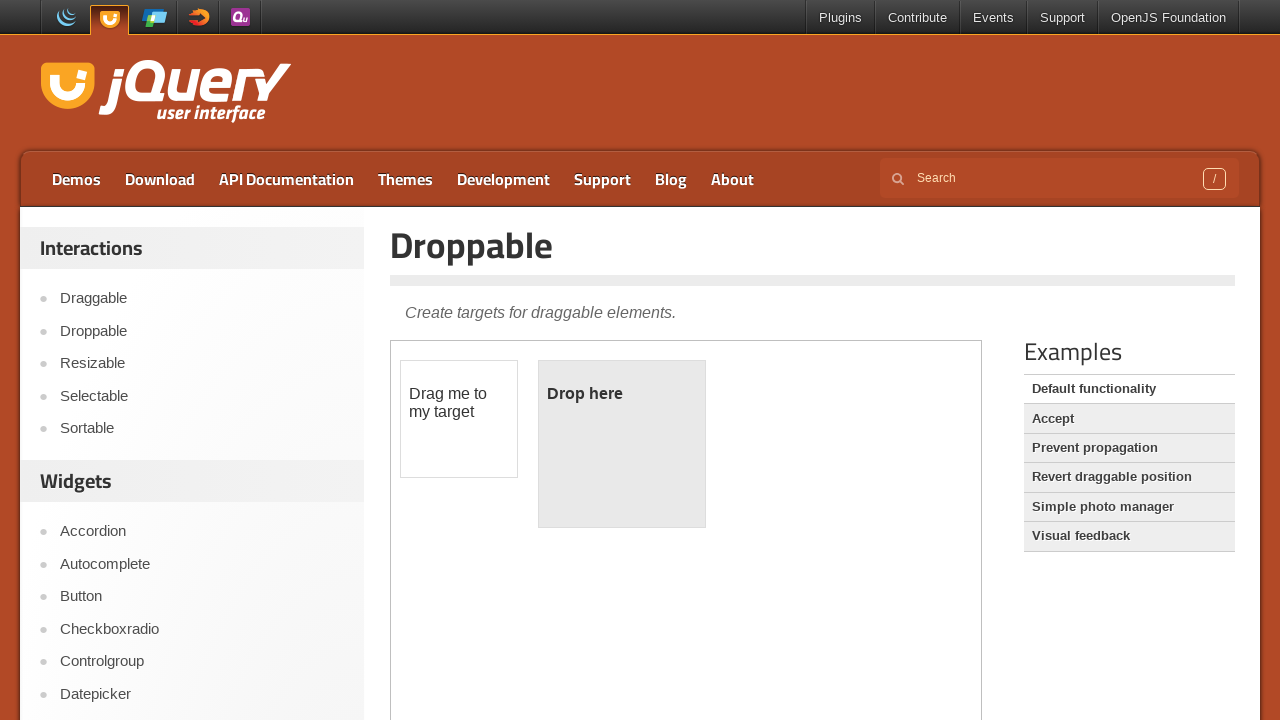

Located the demo iframe within the jQuery UI droppable page
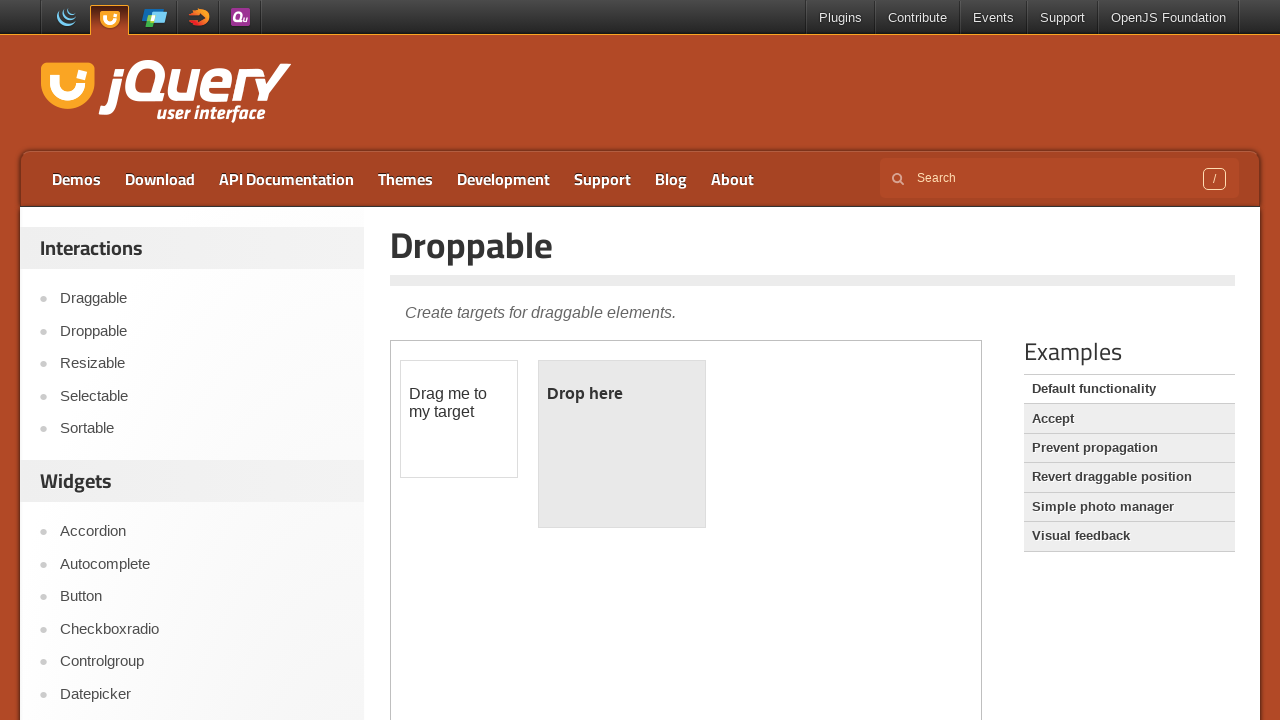

Located the draggable element in the iframe
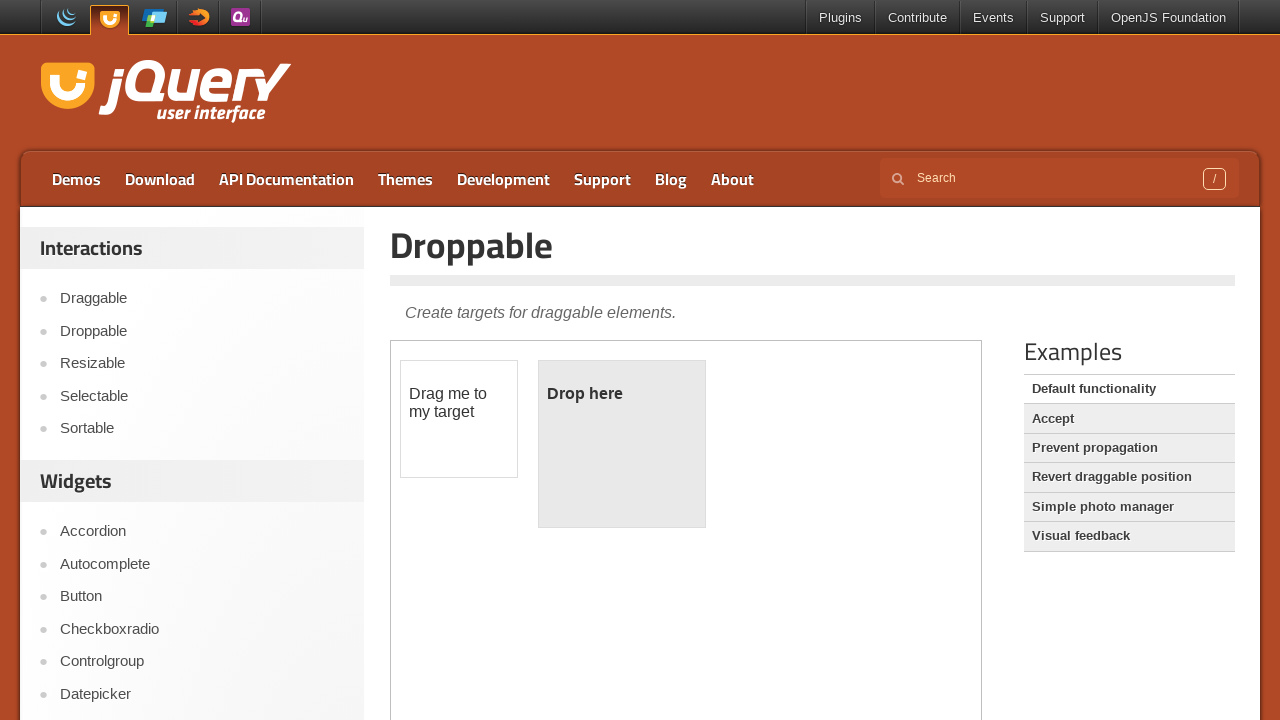

Located the droppable target element in the iframe
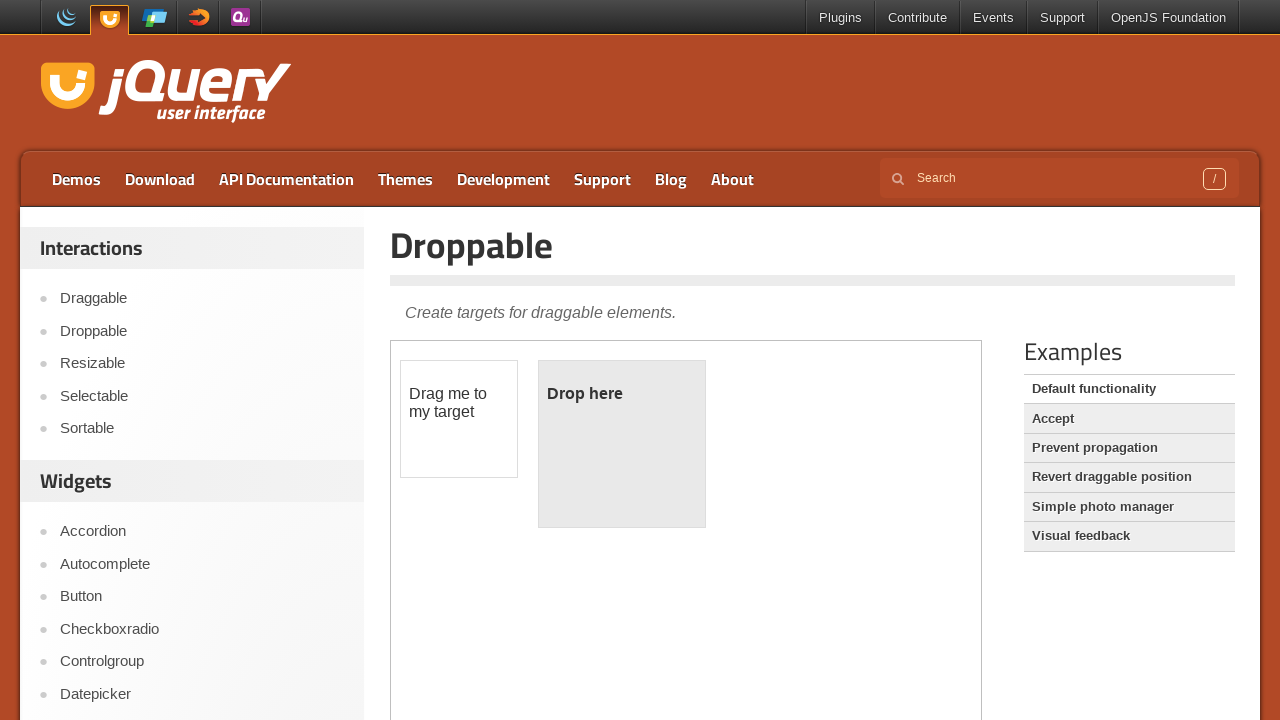

Dragged the draggable element and dropped it onto the droppable target at (622, 444)
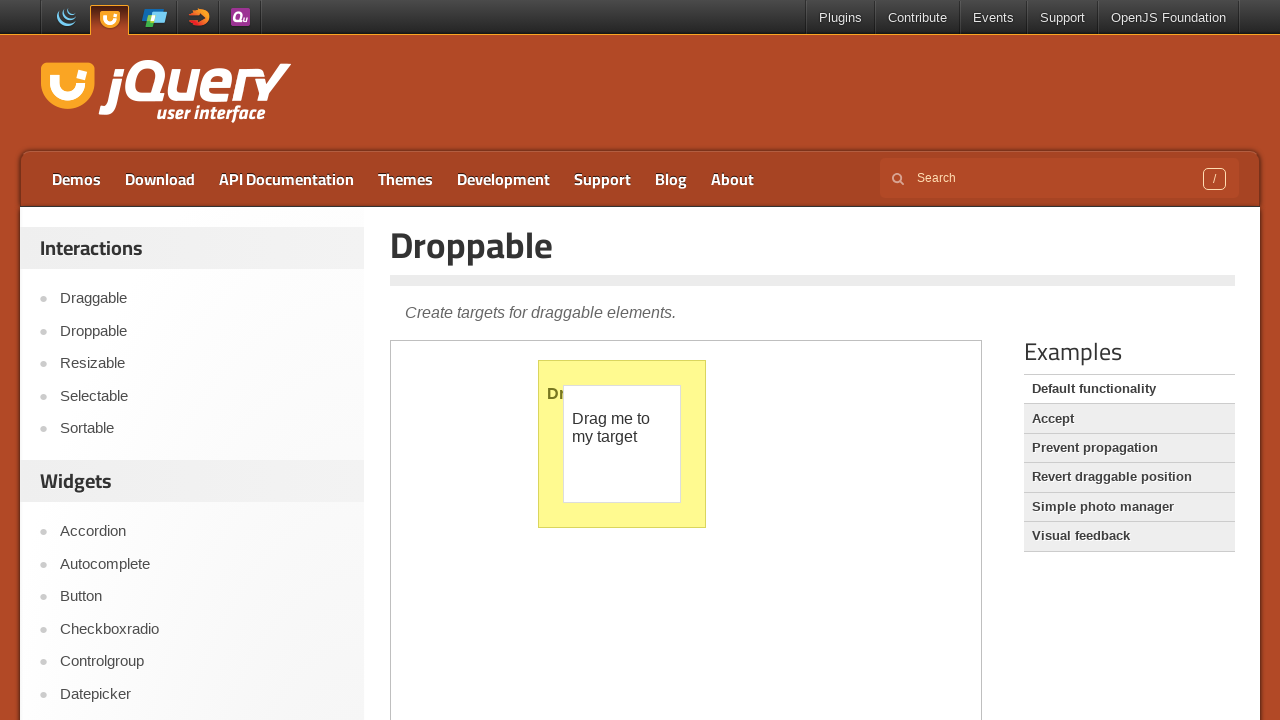

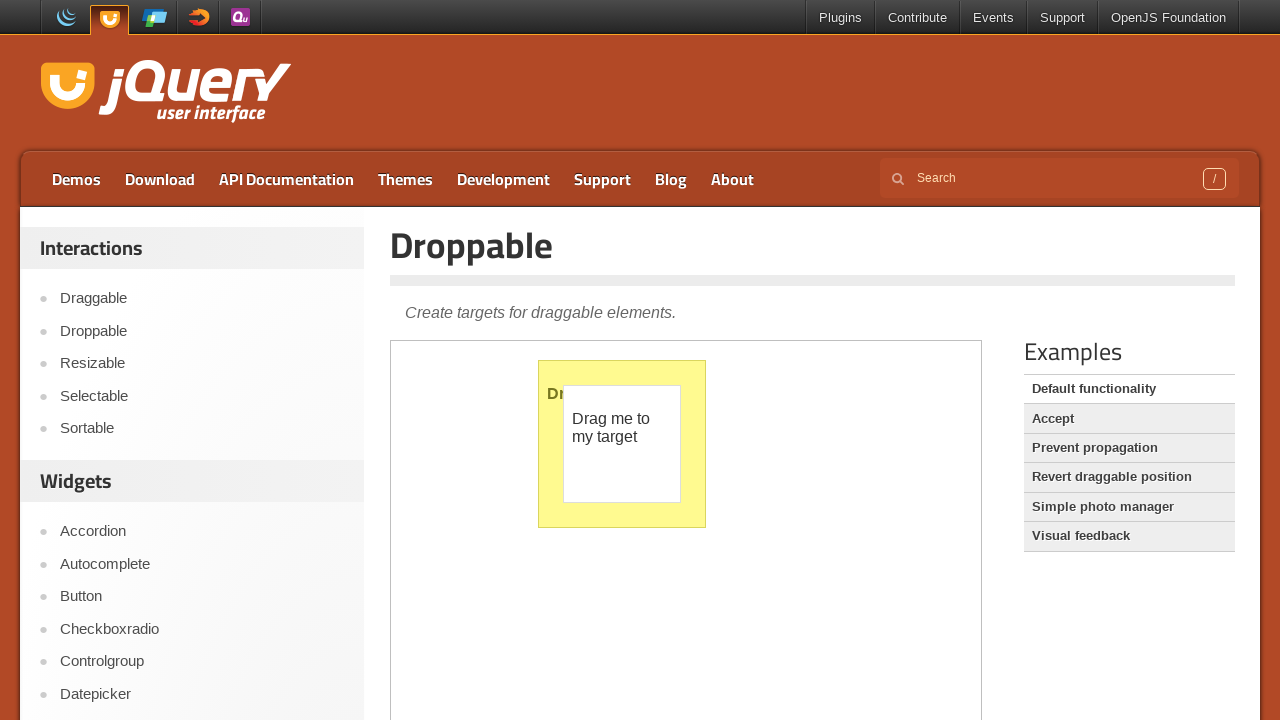